Tests horizontal slider by navigating to the page and dragging the slider using mouse interactions to reach a specific value.

Starting URL: https://the-internet.herokuapp.com/

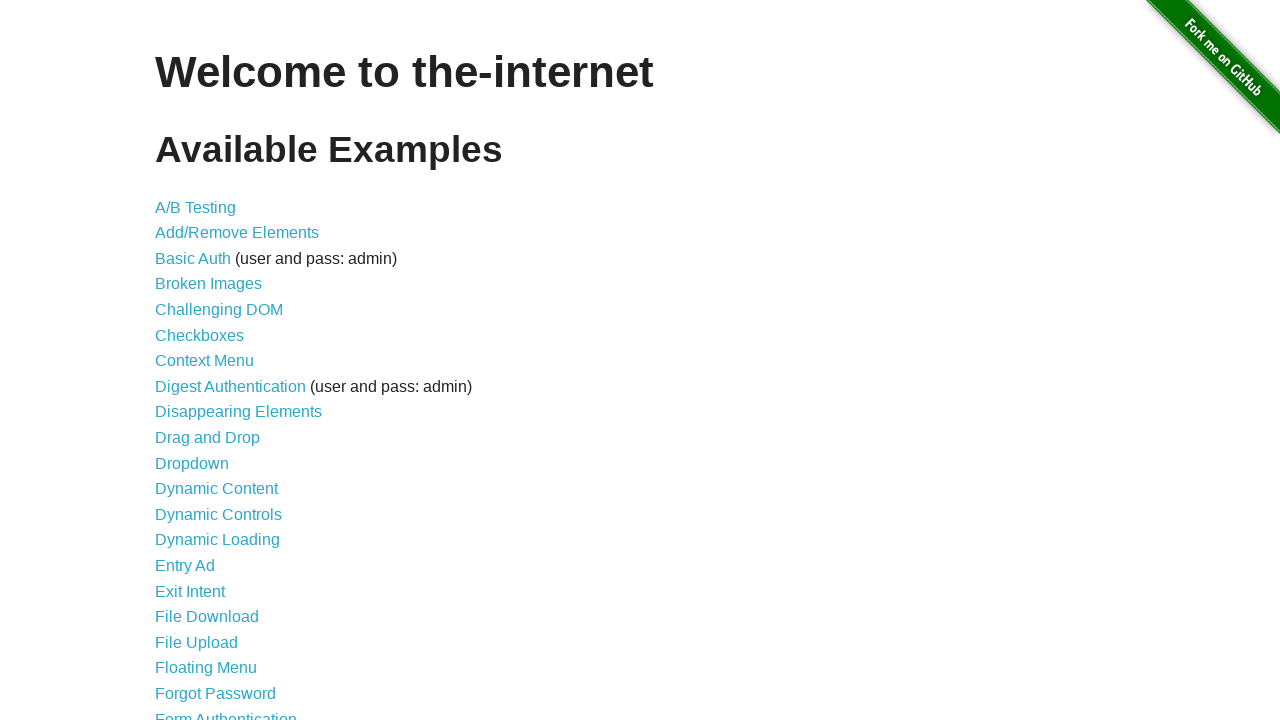

Waited for horizontal slider link to be visible
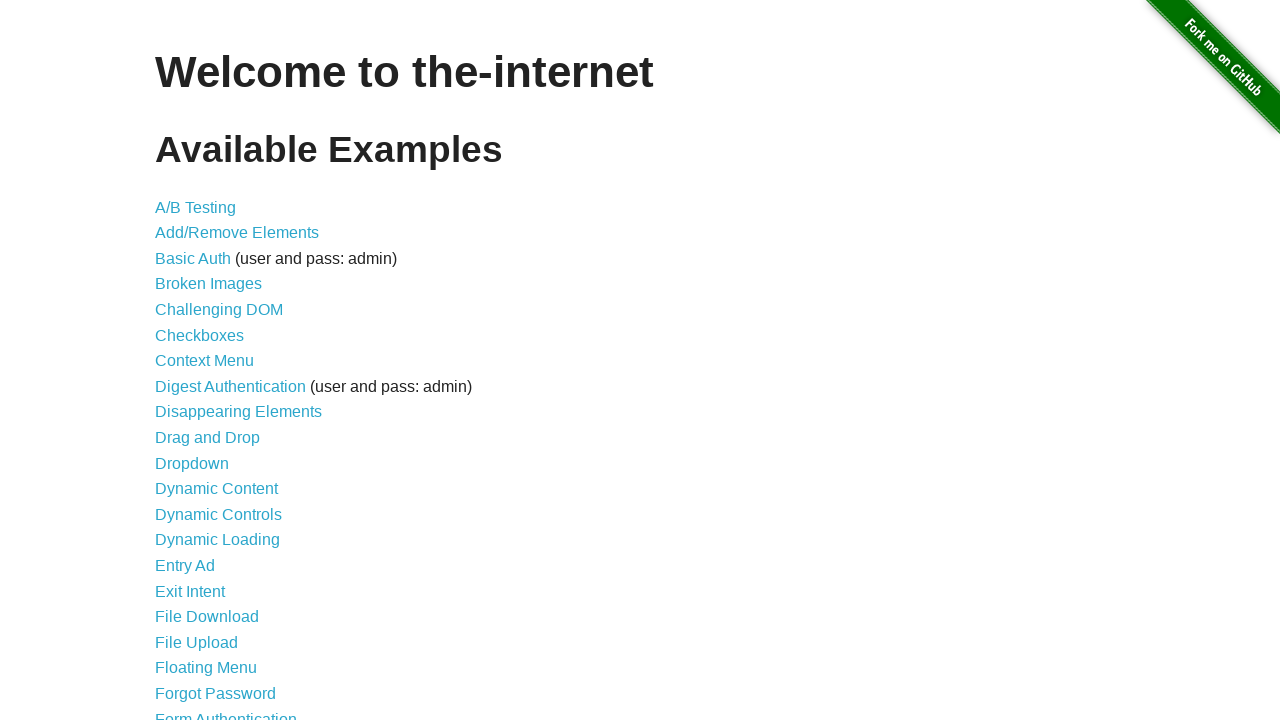

Clicked on horizontal slider link to navigate to slider page at (214, 361) on a[href='/horizontal_slider']
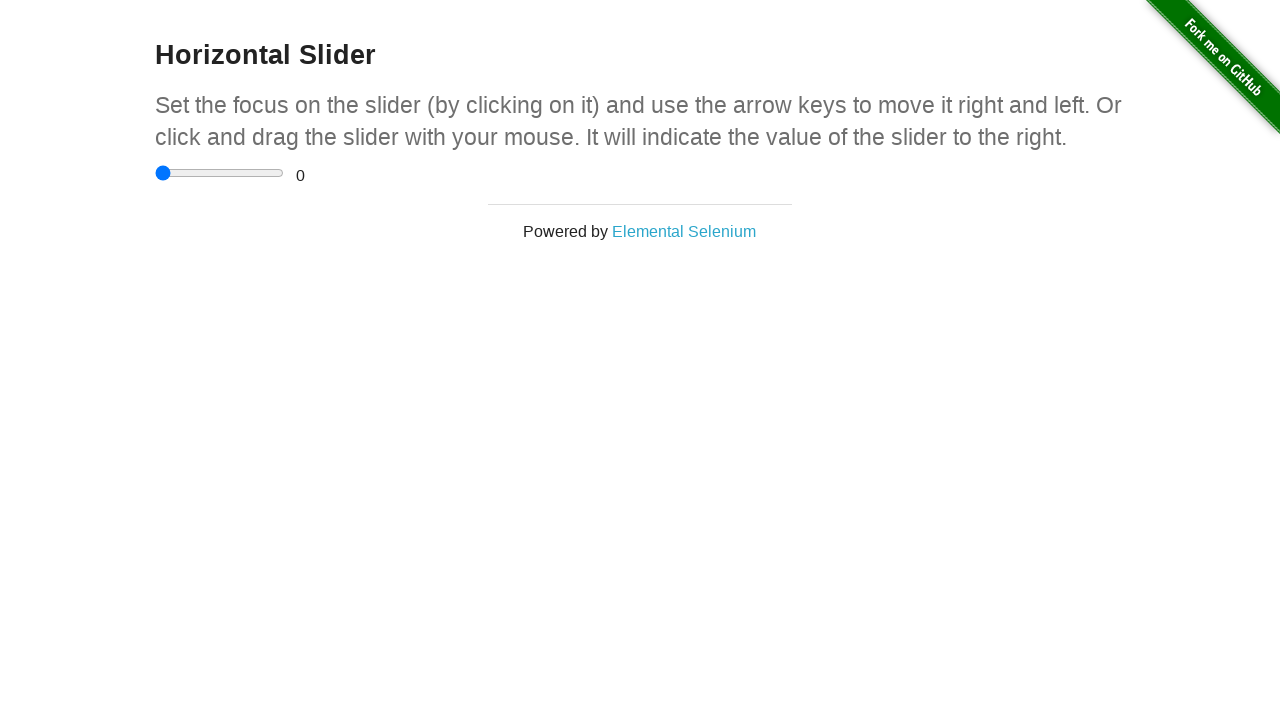

Located the horizontal slider element
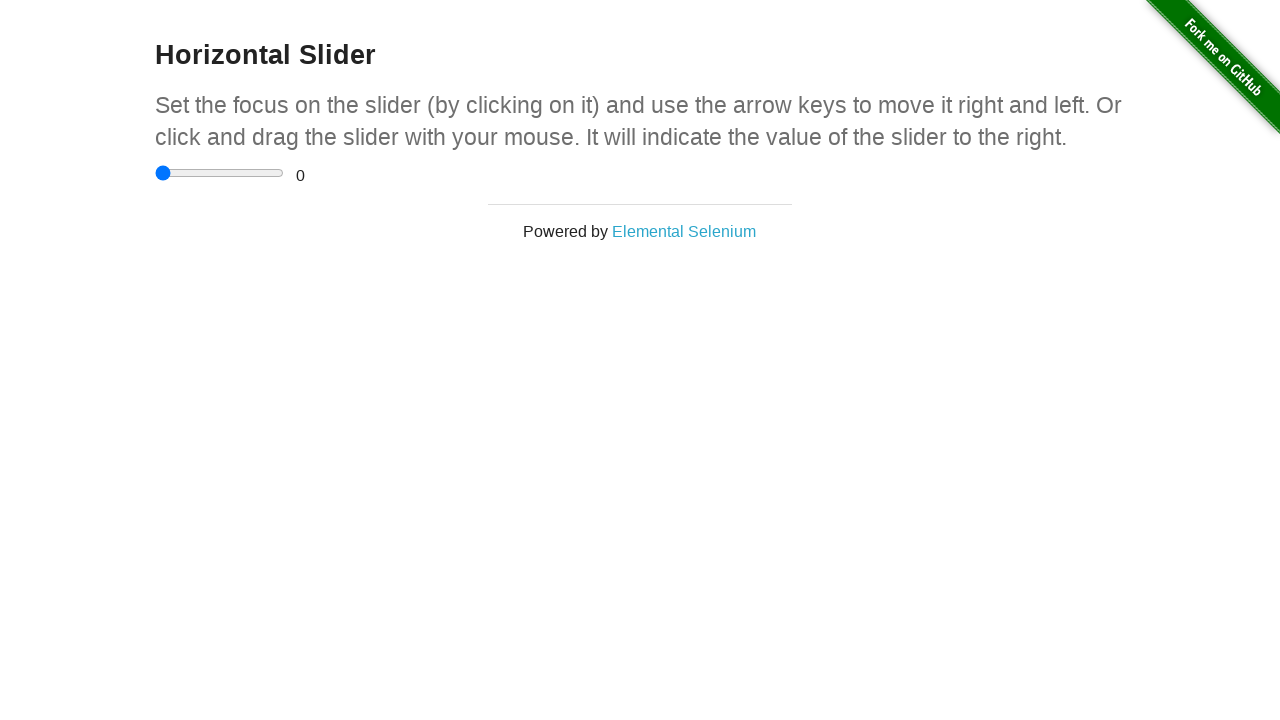

Retrieved bounding box coordinates of the slider
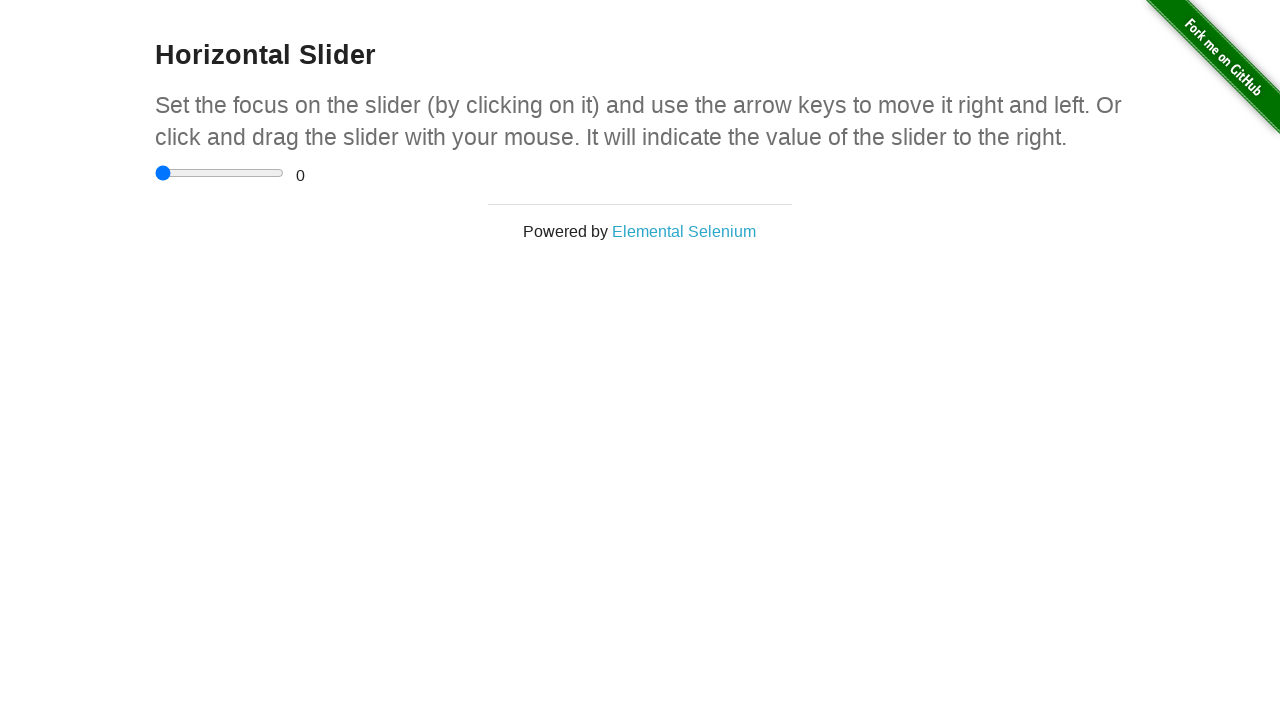

Moved mouse to center of slider at (220, 173)
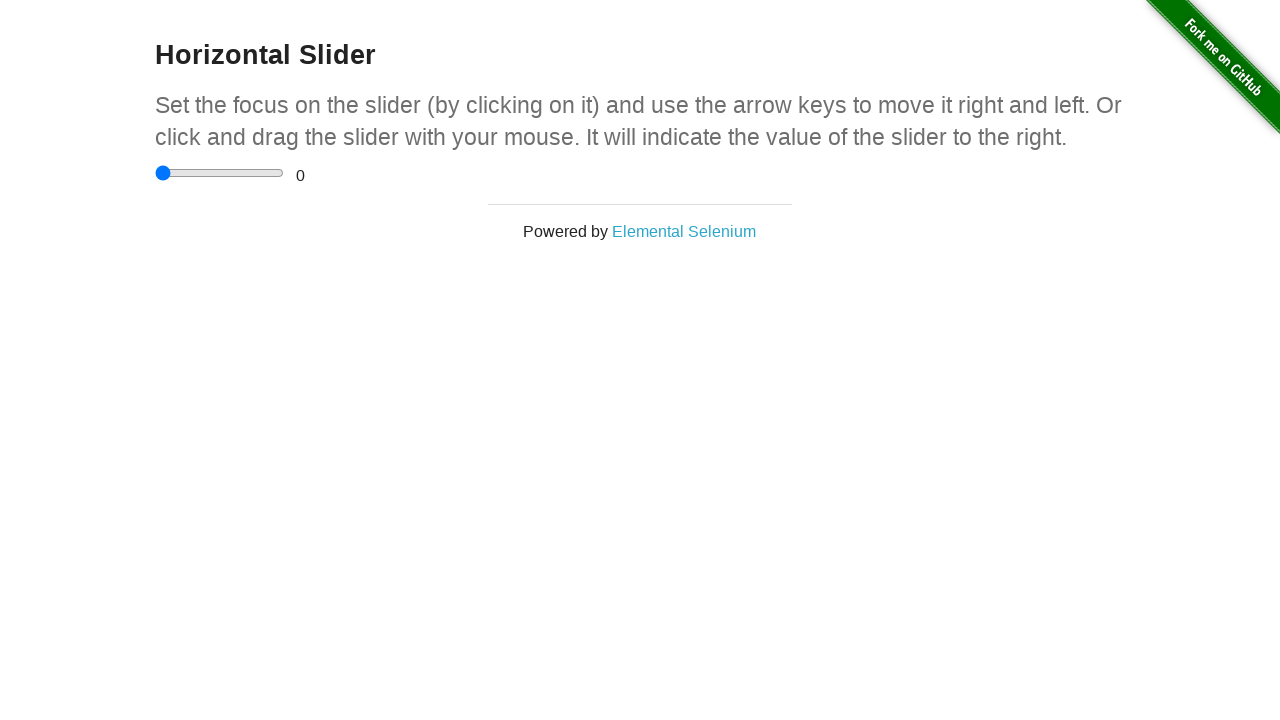

Pressed down mouse button on slider at (220, 173)
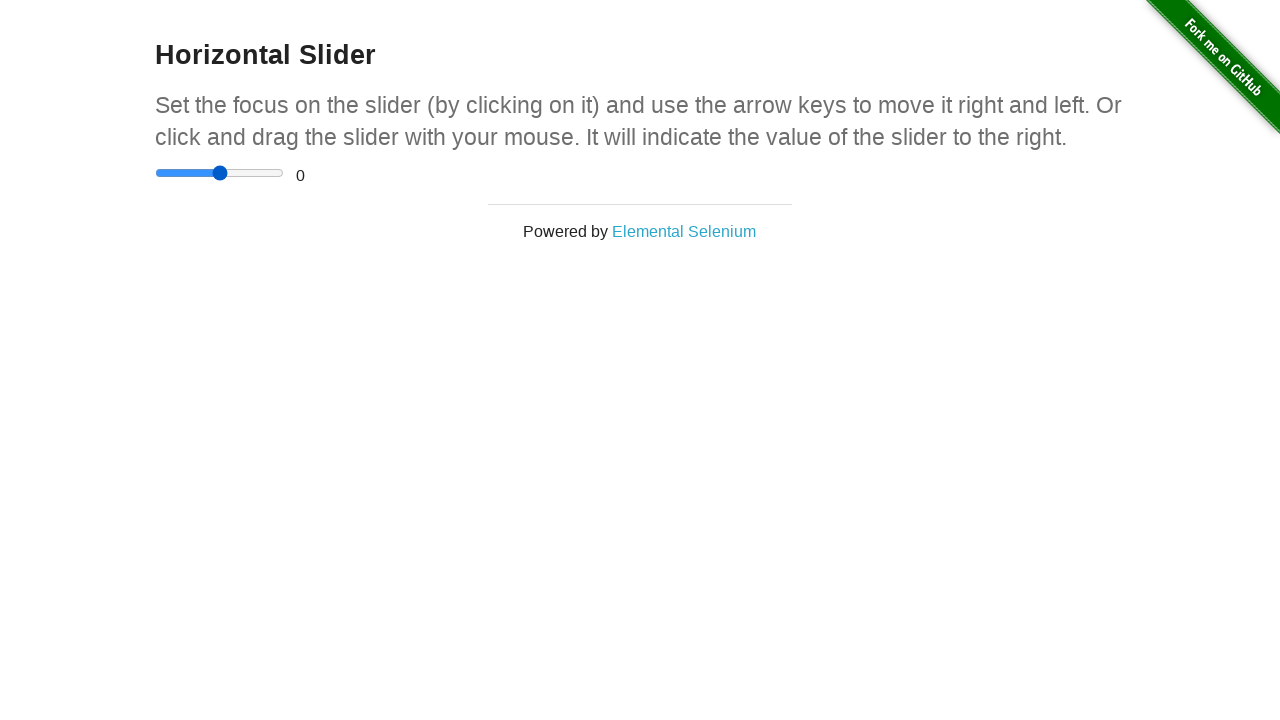

Dragged slider to the left to reach target value at (207, 173)
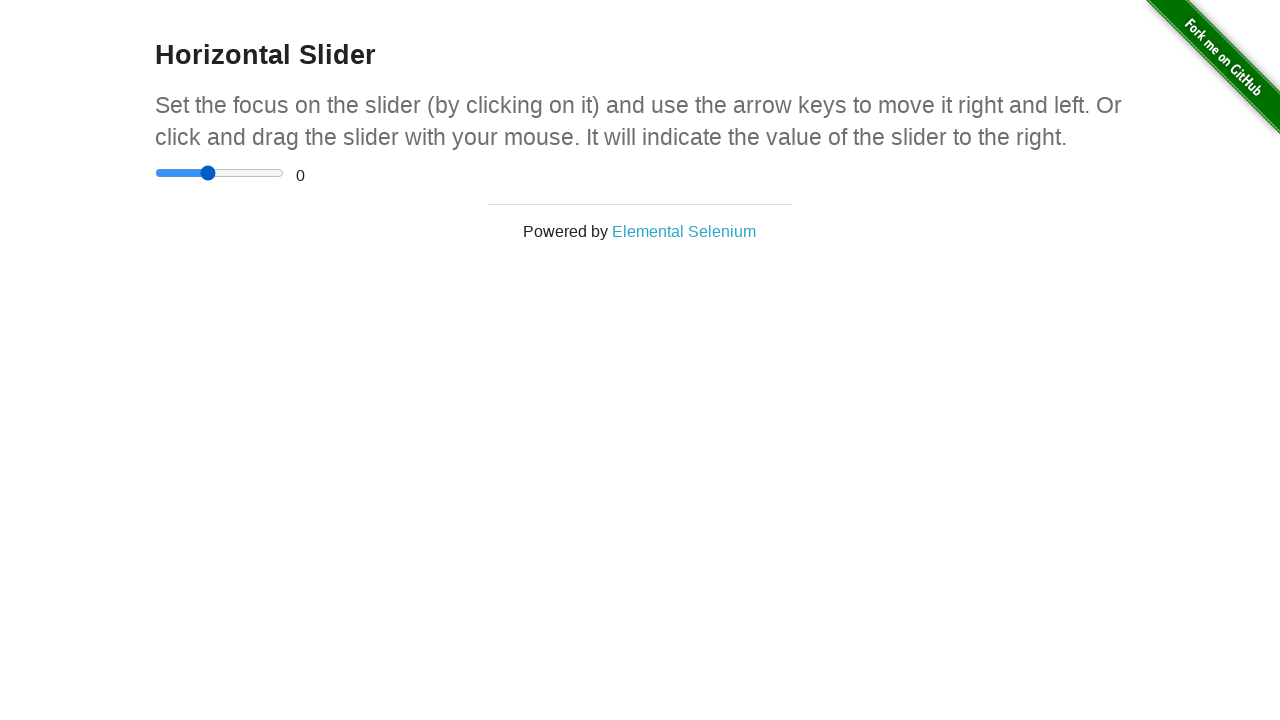

Released mouse button, slider drag completed at (207, 173)
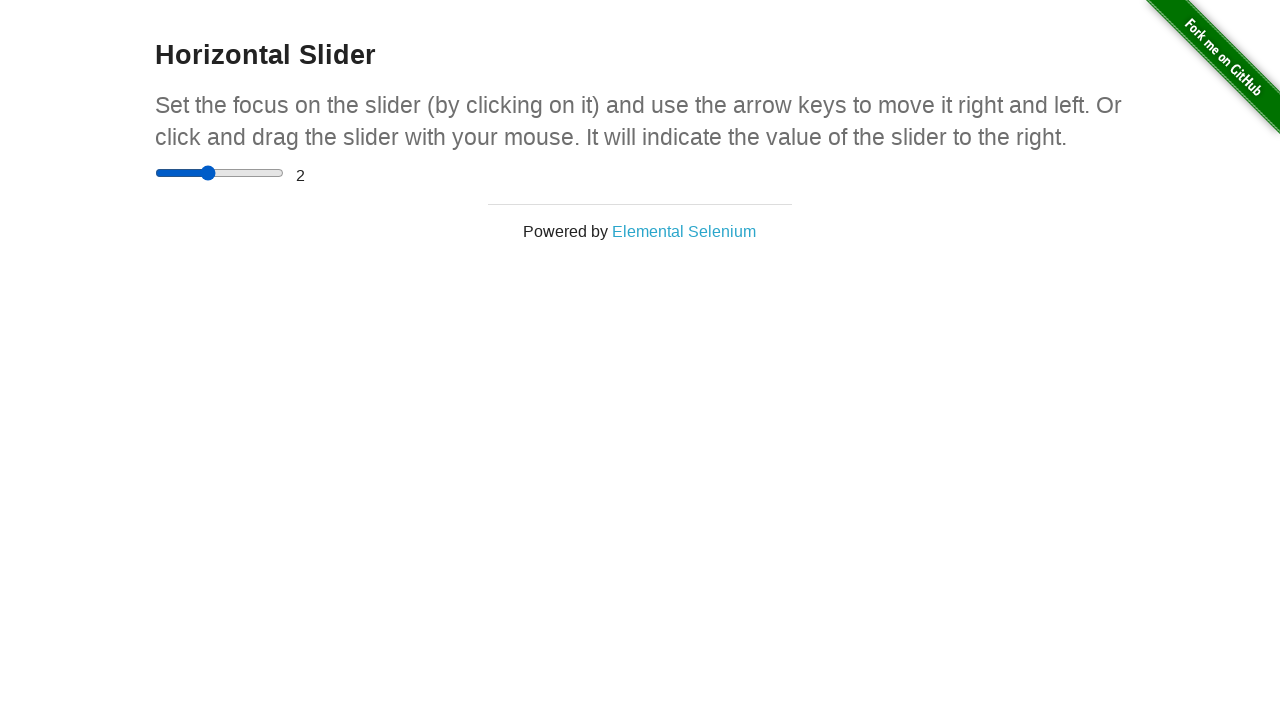

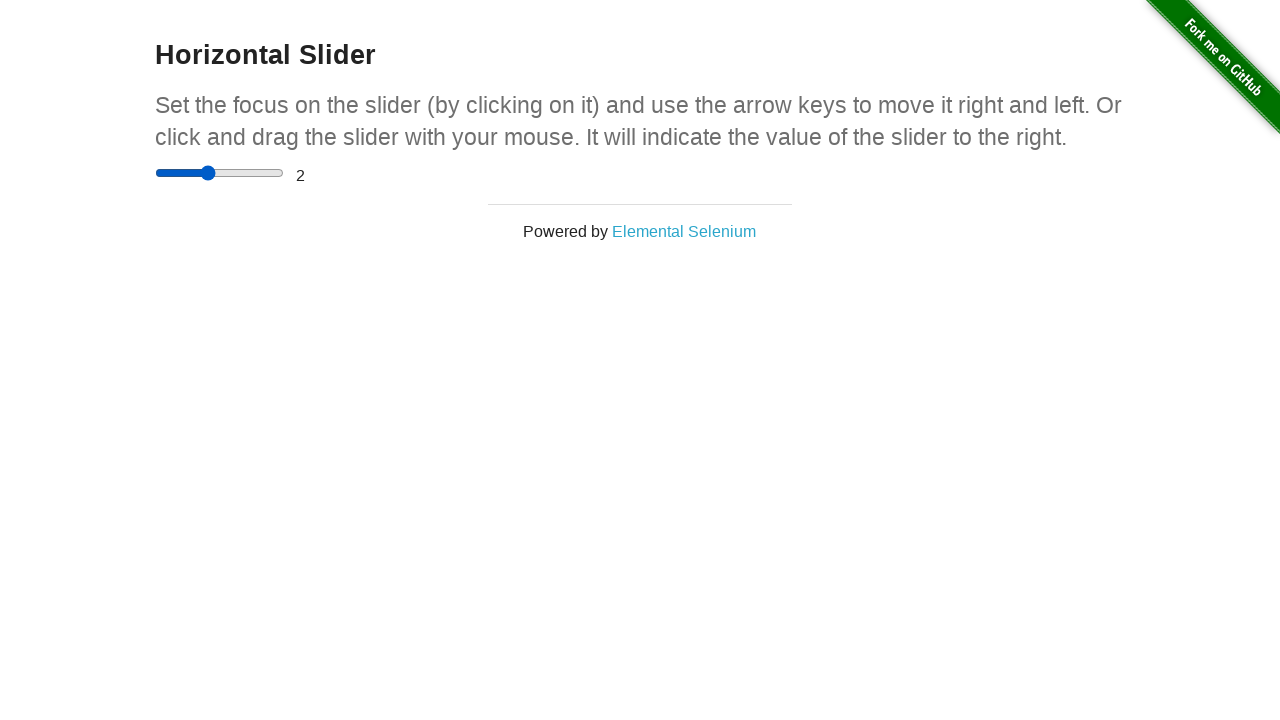